Tests dropdown select functionality by selecting options using value, index, and label attributes

Starting URL: https://zimaev.github.io/select/

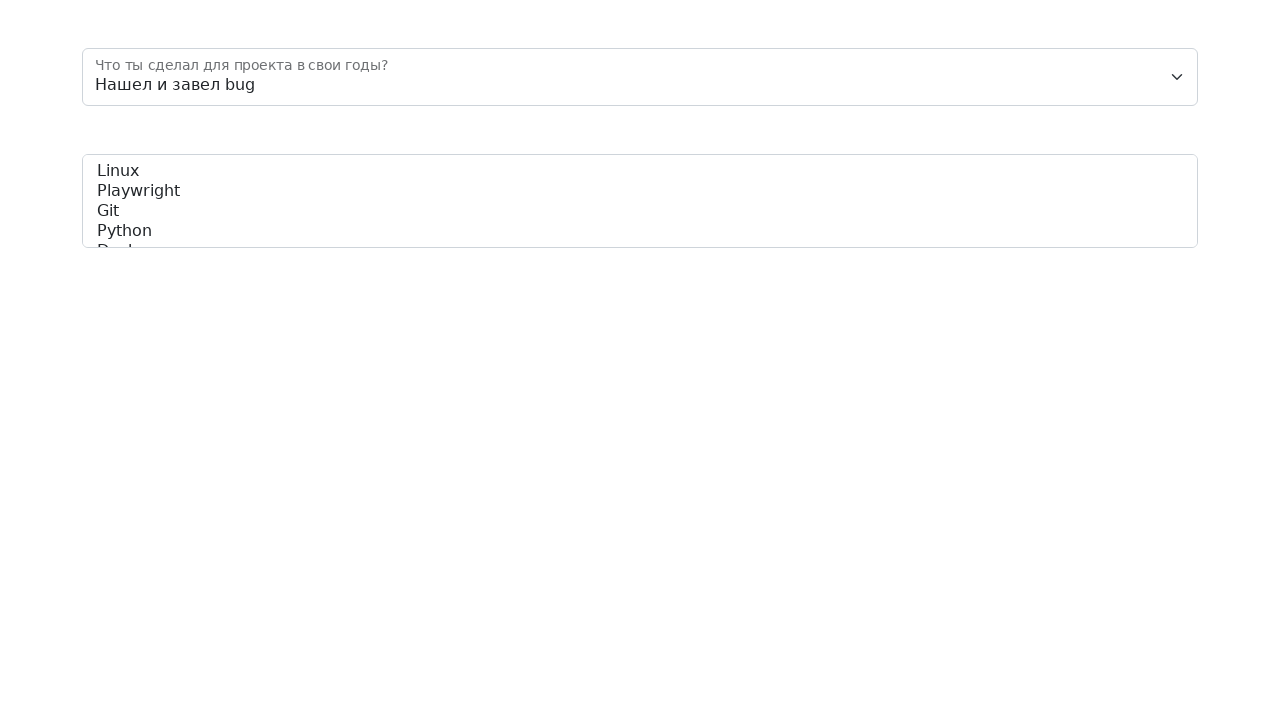

Selected dropdown option by value '3' on #floatingSelect
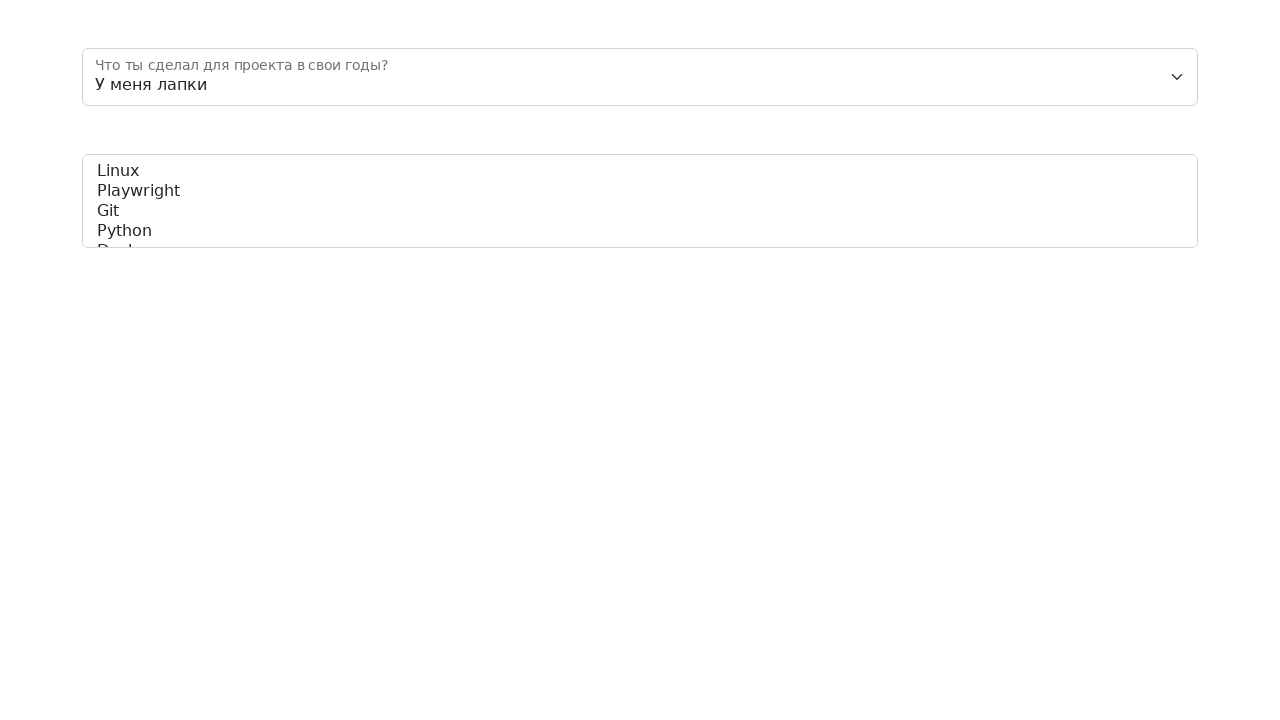

Selected dropdown option by index 1 on #floatingSelect
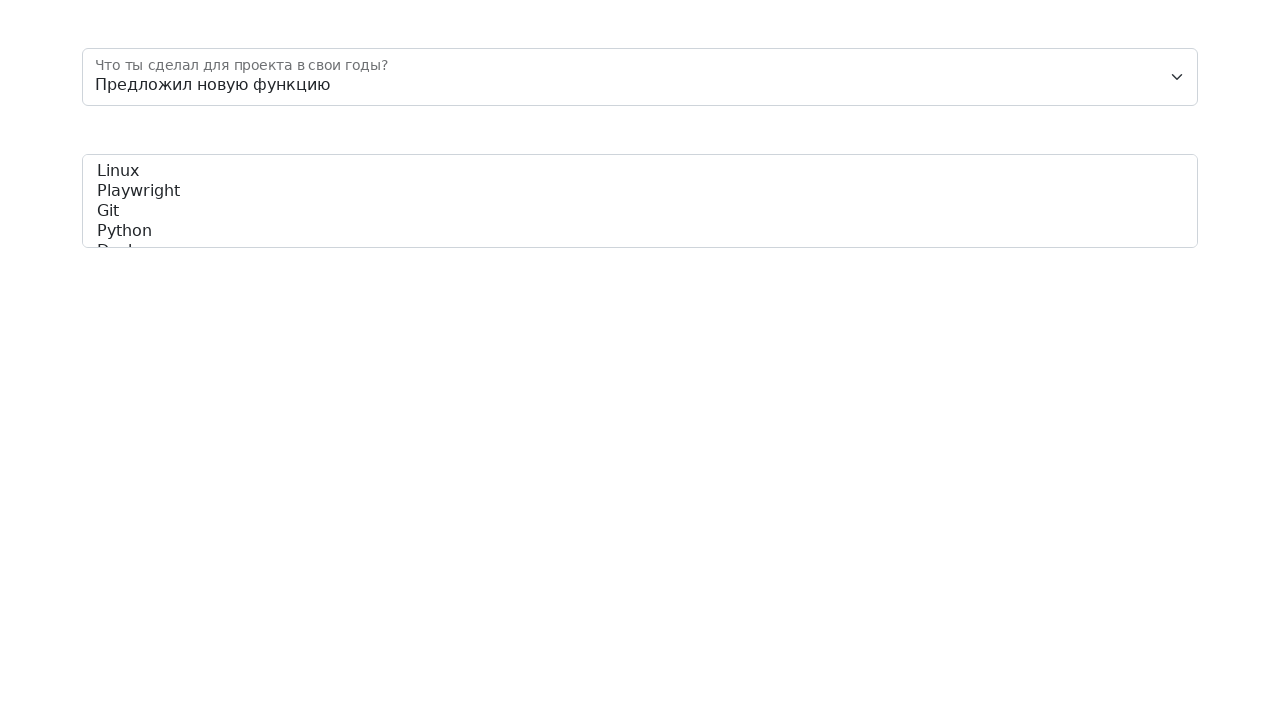

Selected dropdown option by label 'Нашел и завел bug' on #floatingSelect
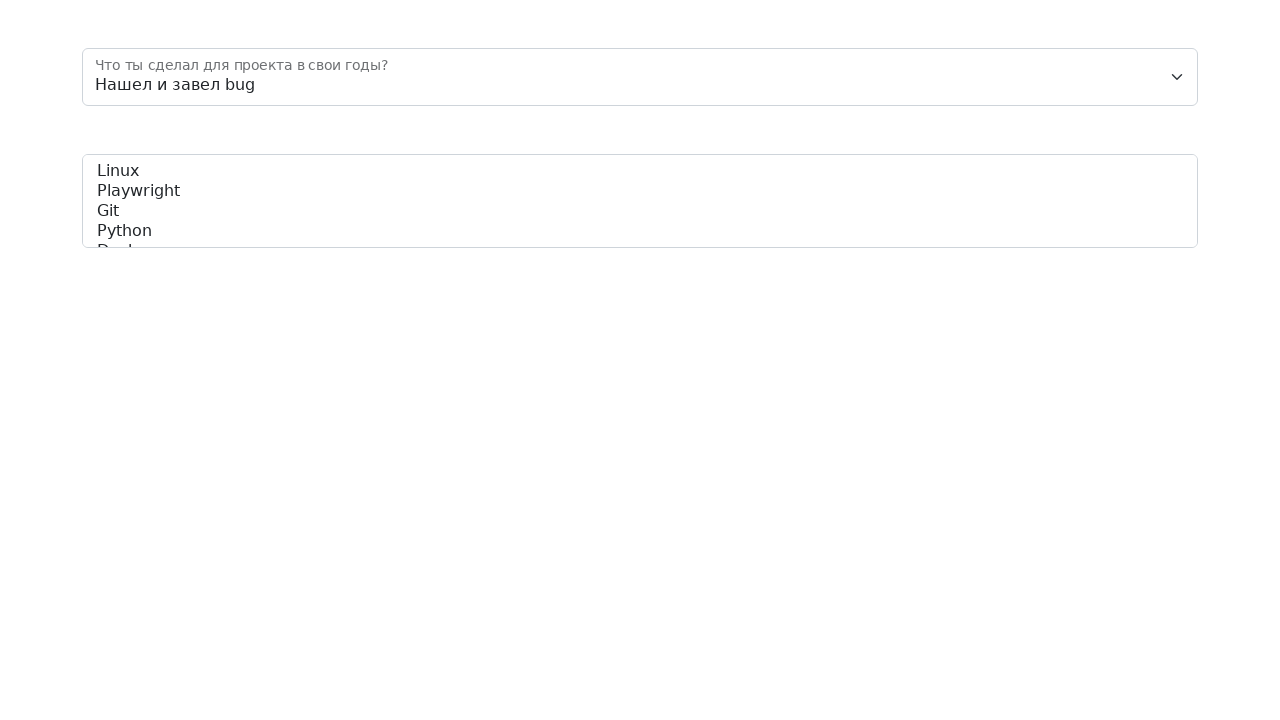

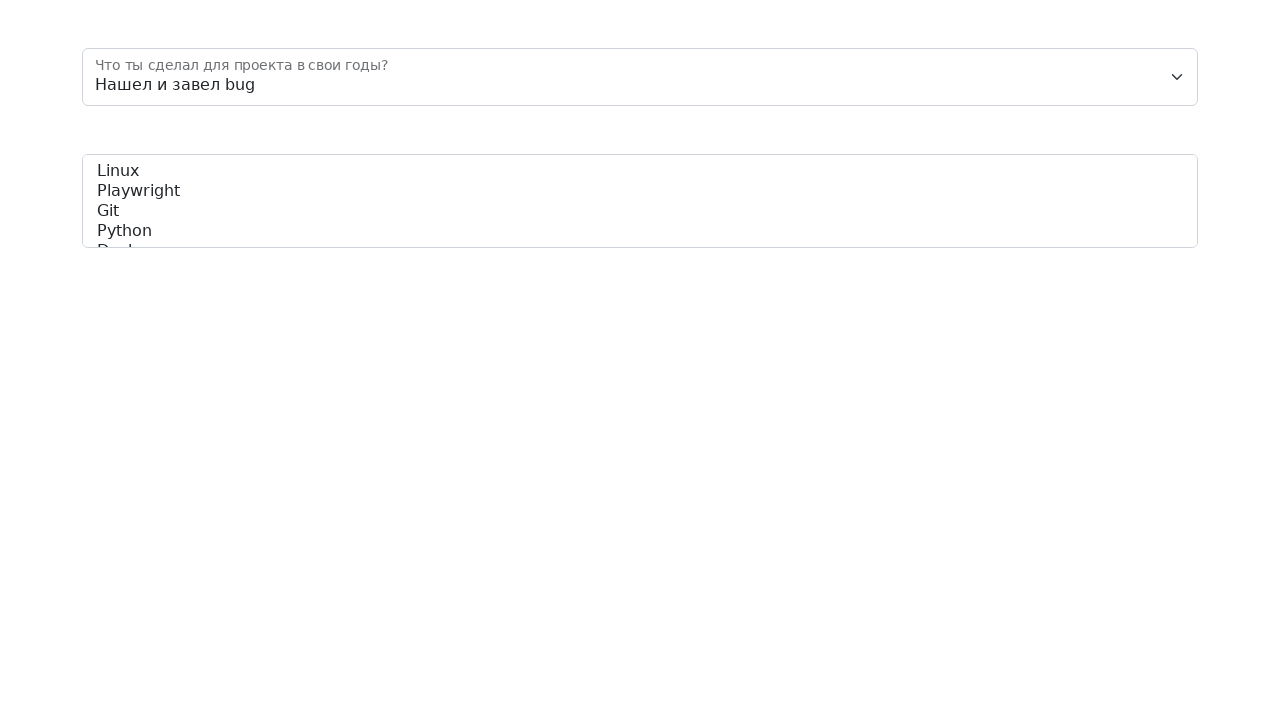